Tests dynamic controls functionality by clicking a button to remove a checkbox, verifying it's gone, then clicking another button to enable a text input field and verifying it becomes enabled.

Starting URL: http://the-internet.herokuapp.com/dynamic_controls

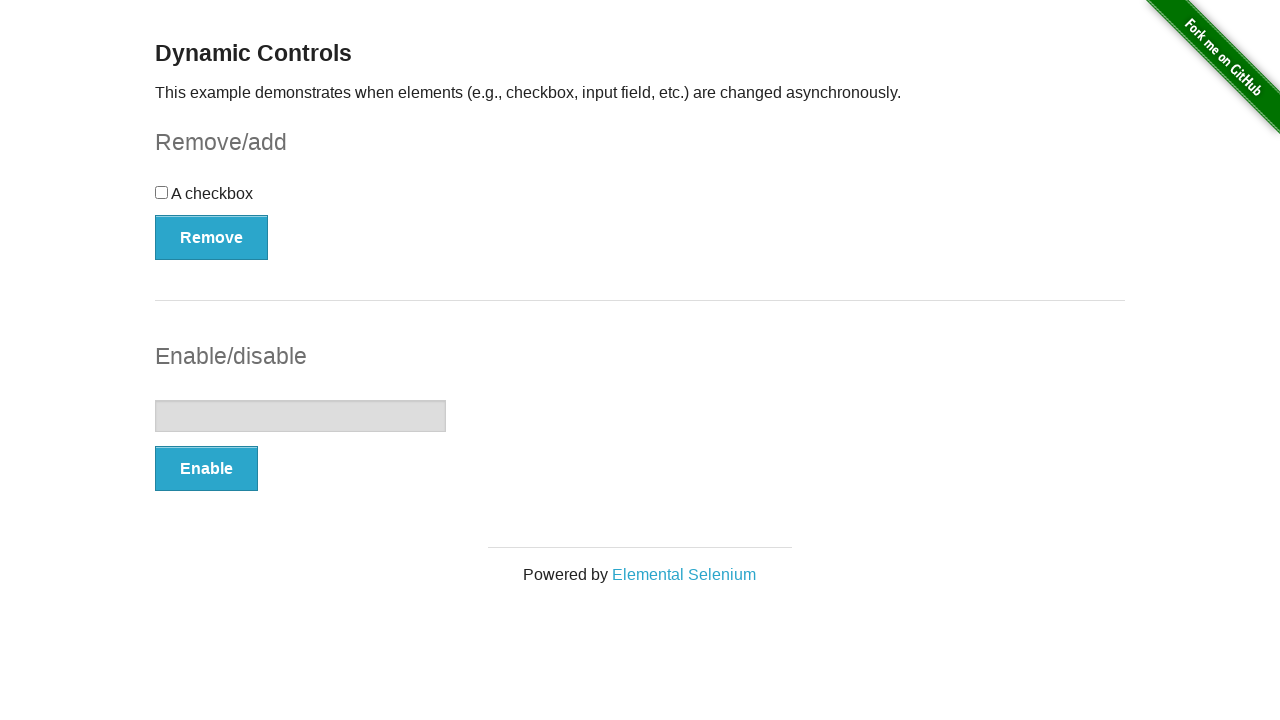

Verified checkbox is visible on the page
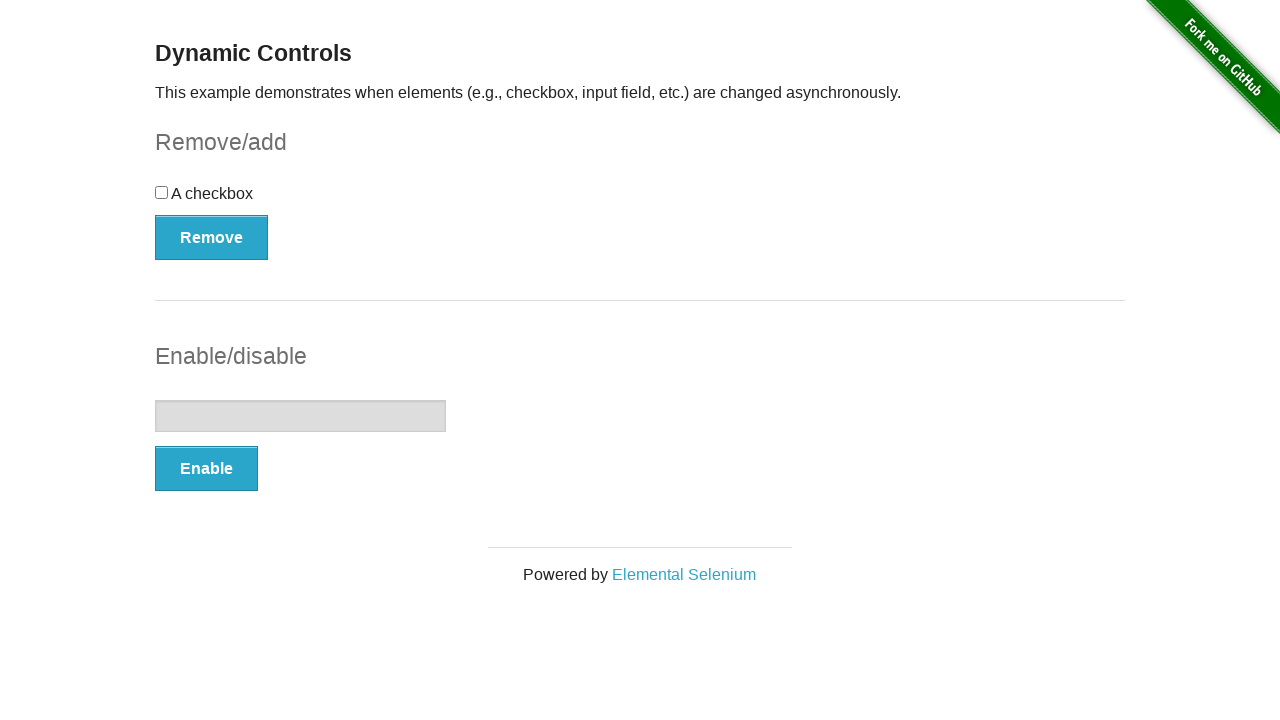

Verified there are 2 buttons on the page
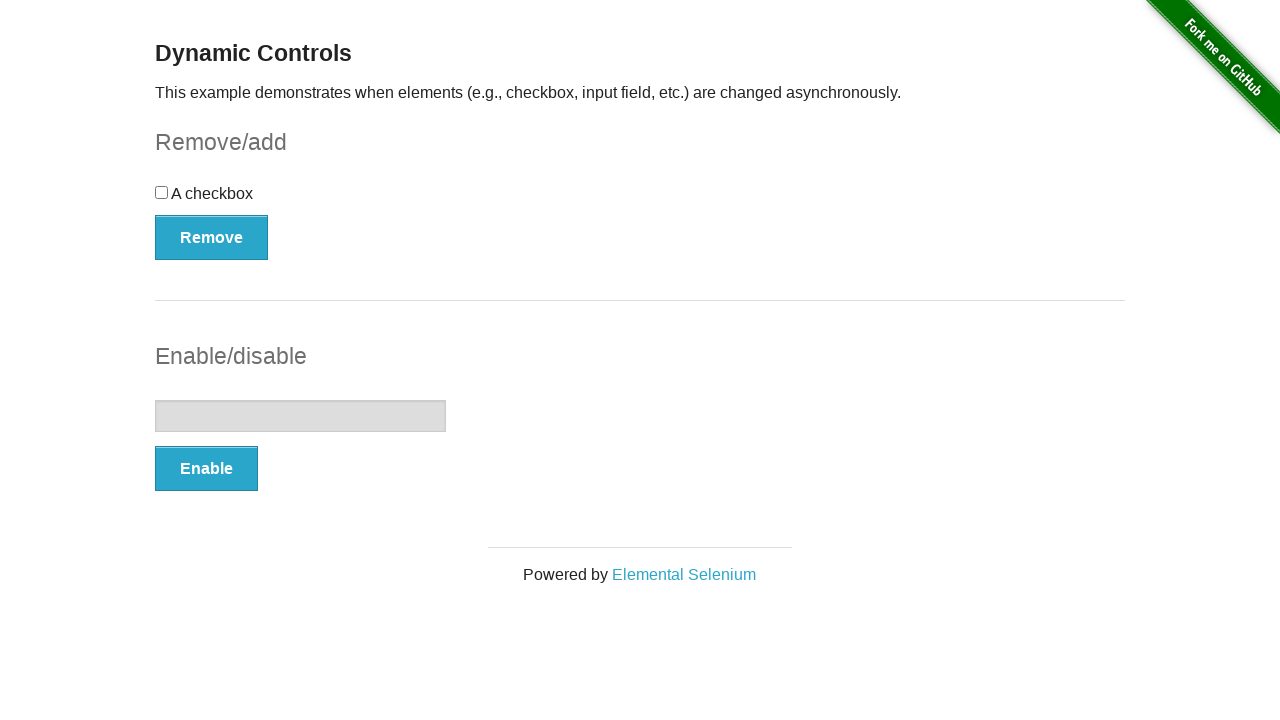

Clicked the Remove button to remove the checkbox at (212, 237) on [type=button] >> nth=0
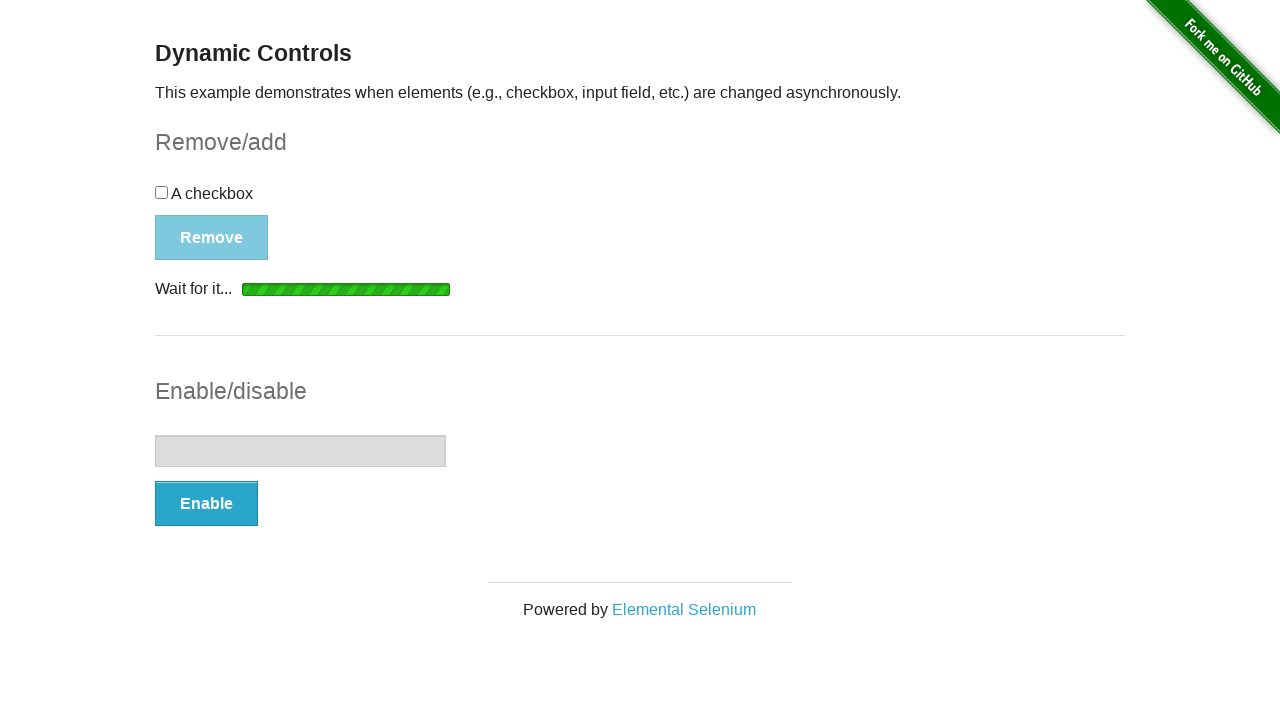

Message appeared confirming checkbox was removed
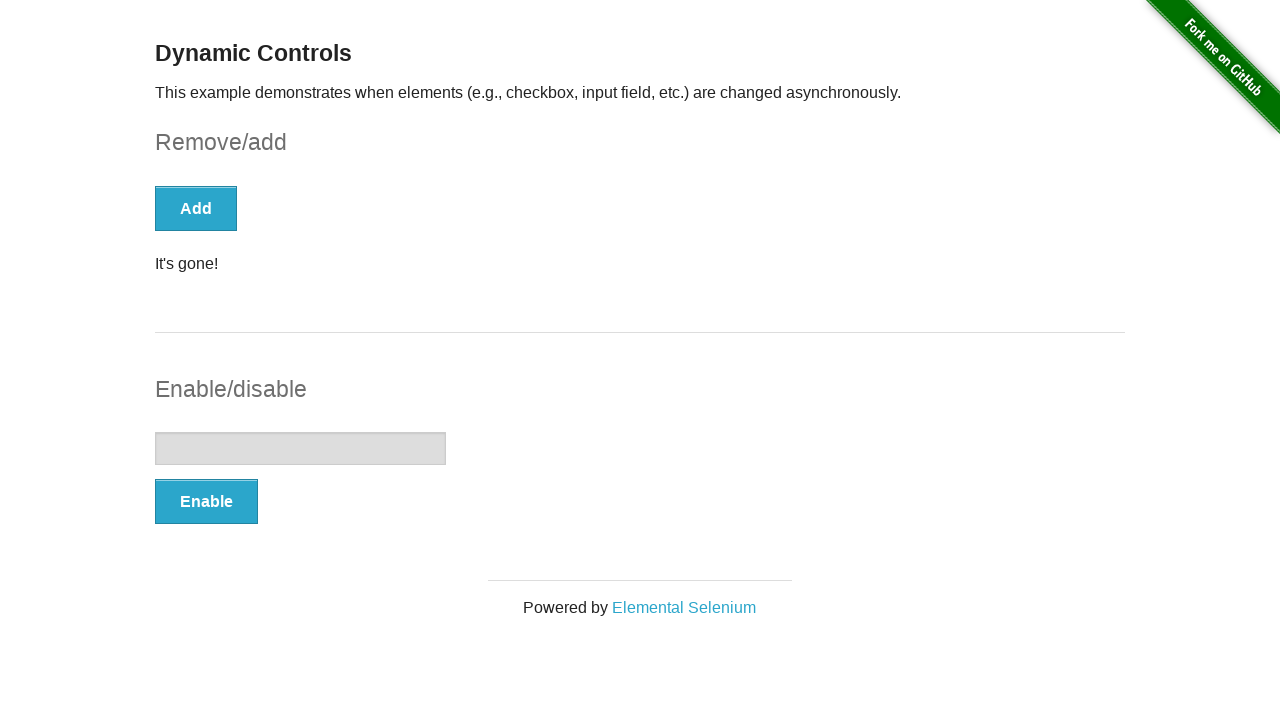

Verified checkbox is no longer present on the page
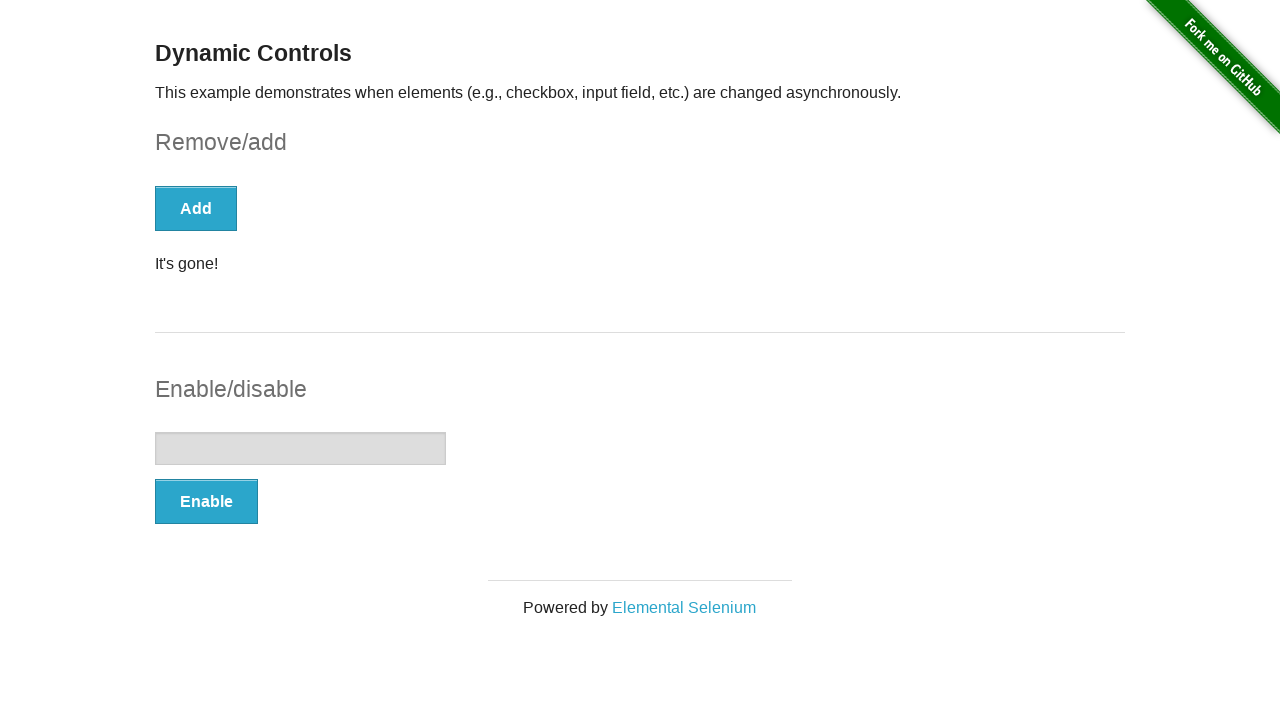

Verified text input field is disabled
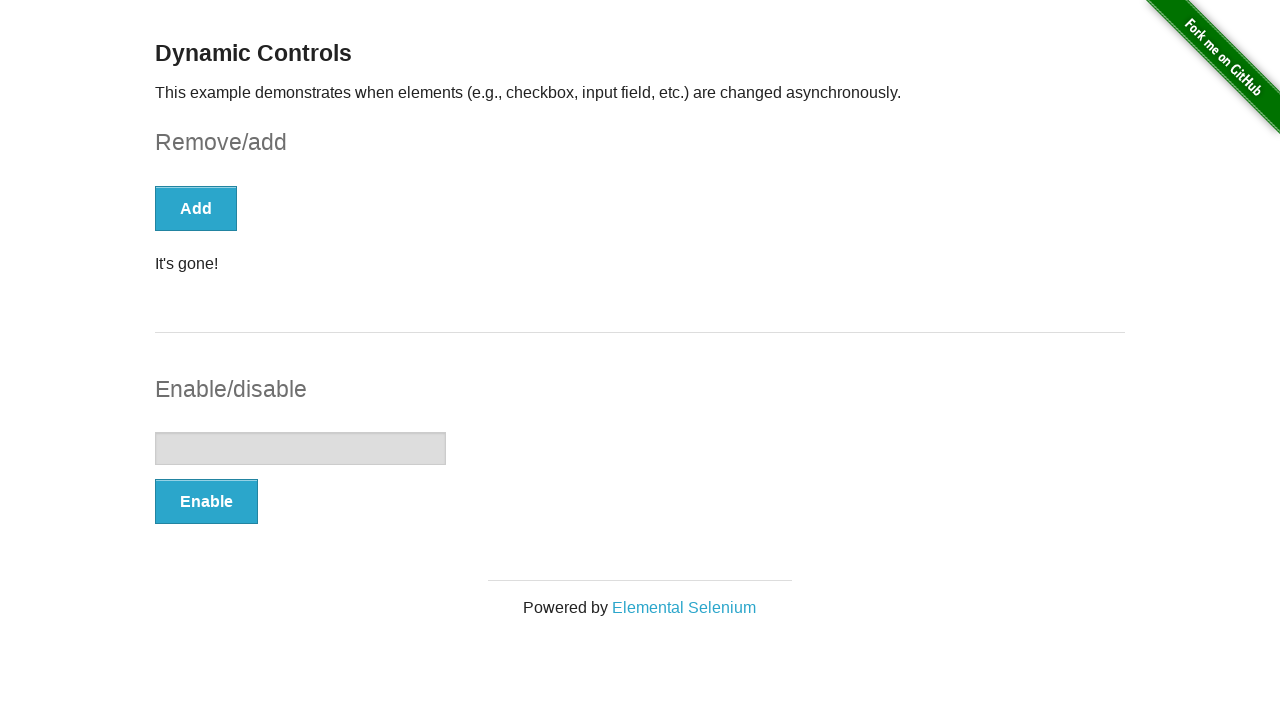

Clicked the Enable button to enable the text input field at (206, 501) on [type=button] >> nth=1
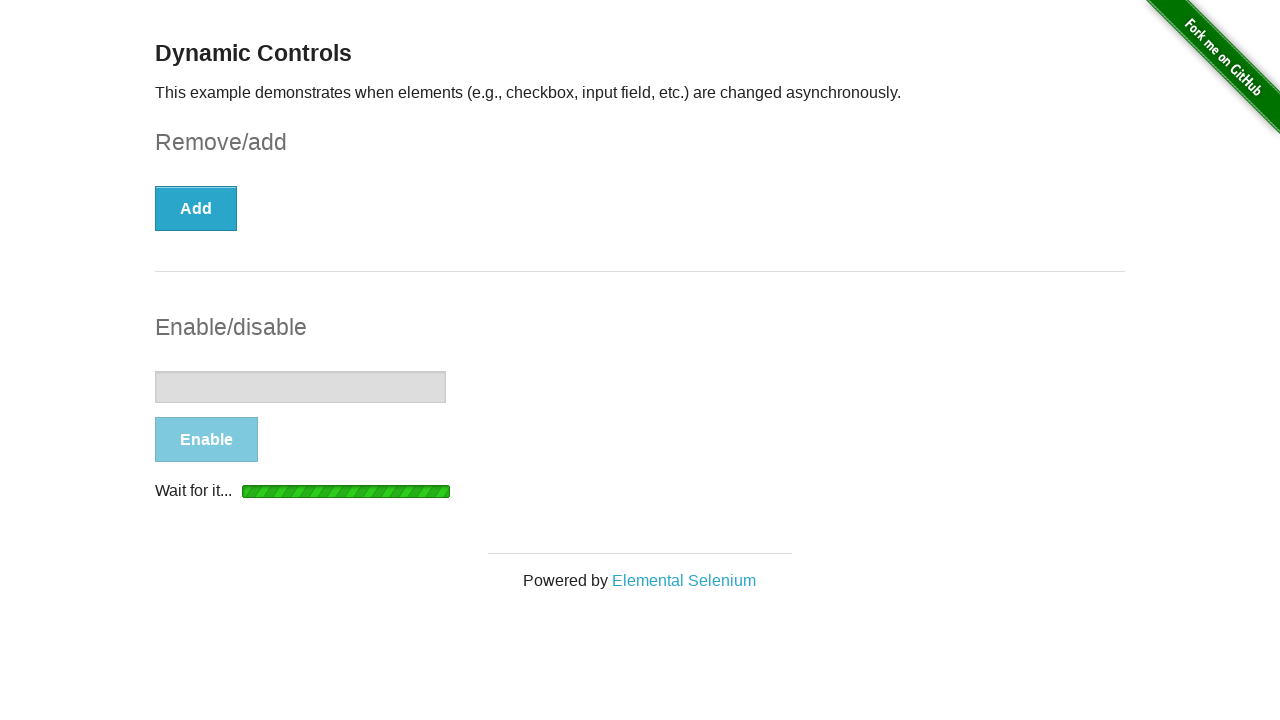

Text input field became enabled
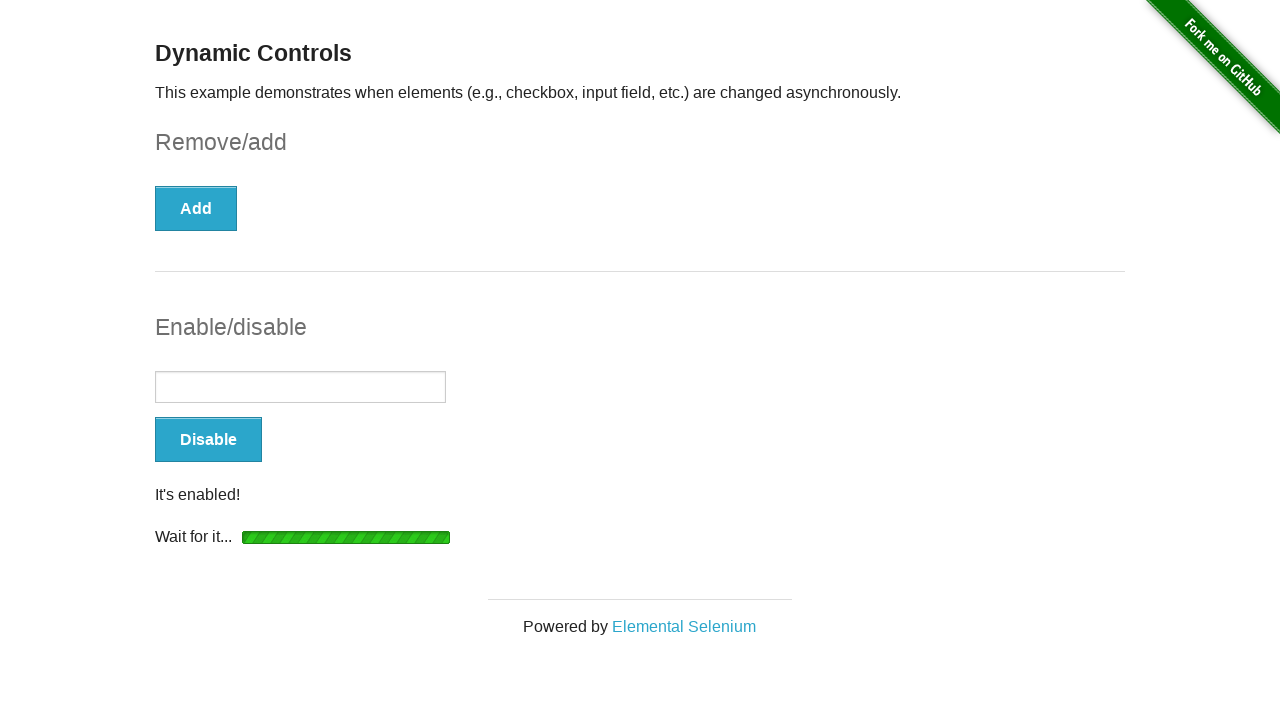

Verified text input field is now enabled
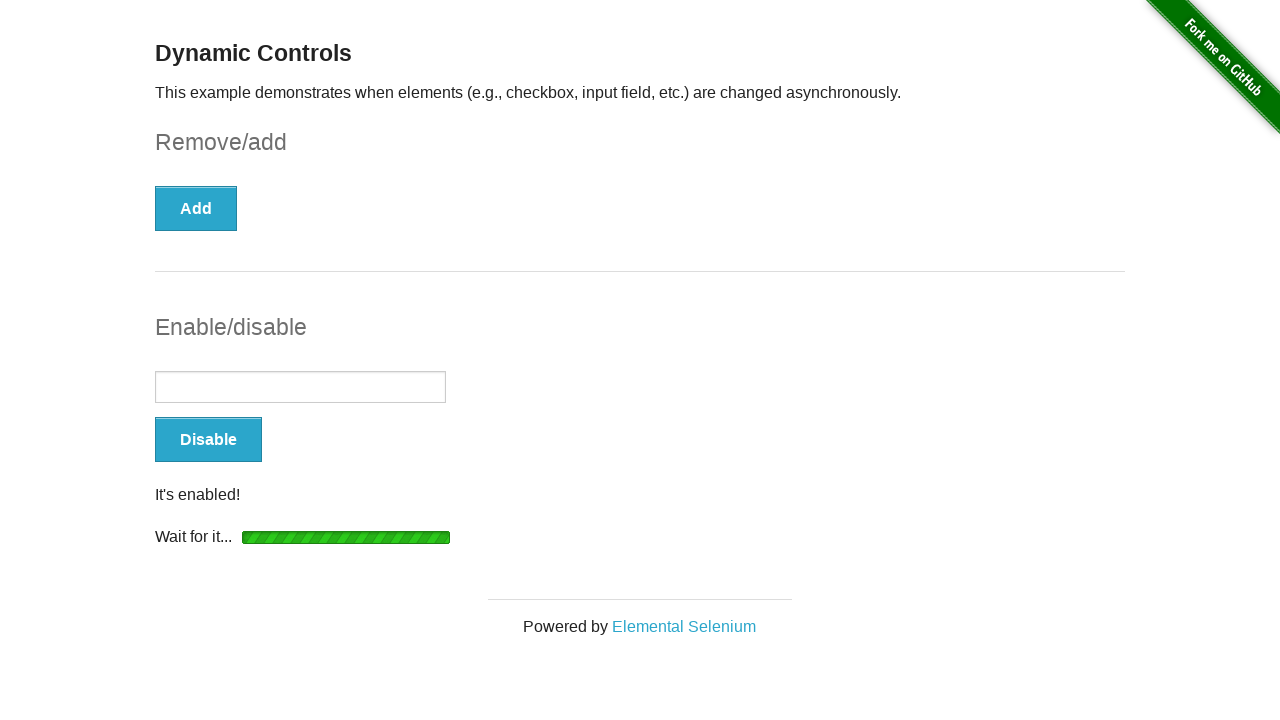

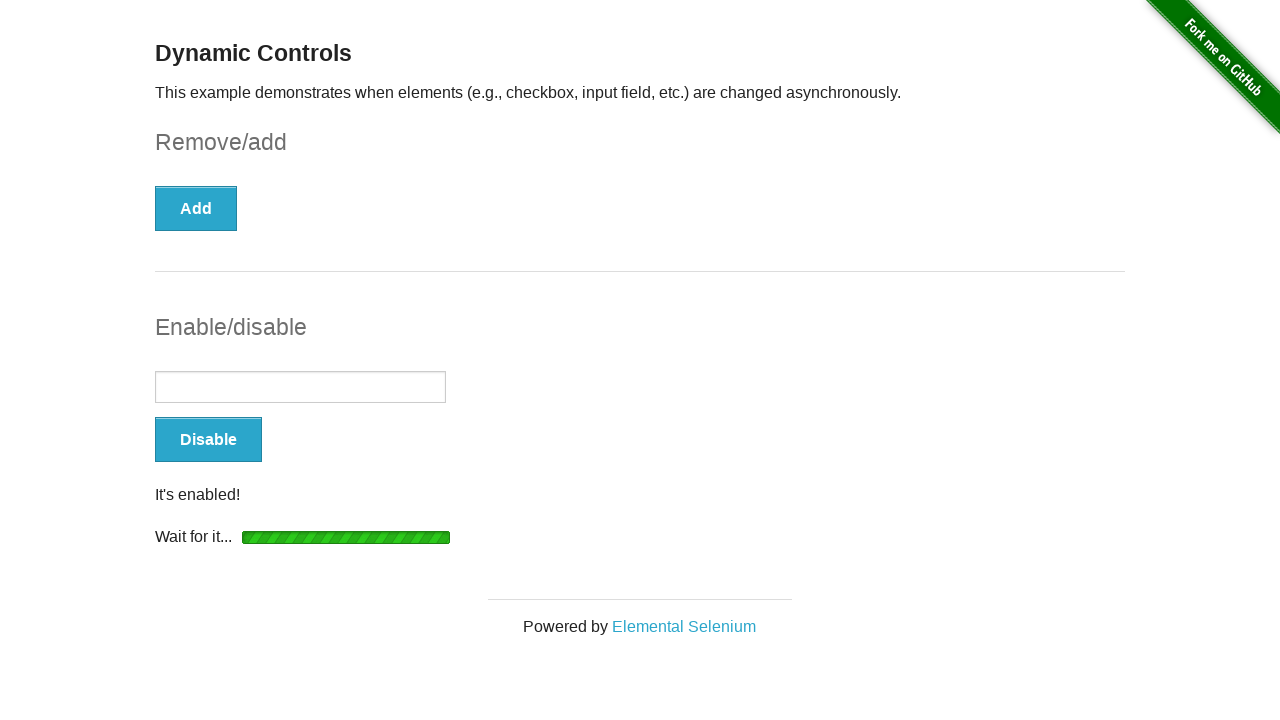